Tests the search functionality by filling in search criteria including keyword, section, deal type, city region, and search period, then submitting the search form

Starting URL: https://www.ss.lv/lv/search/

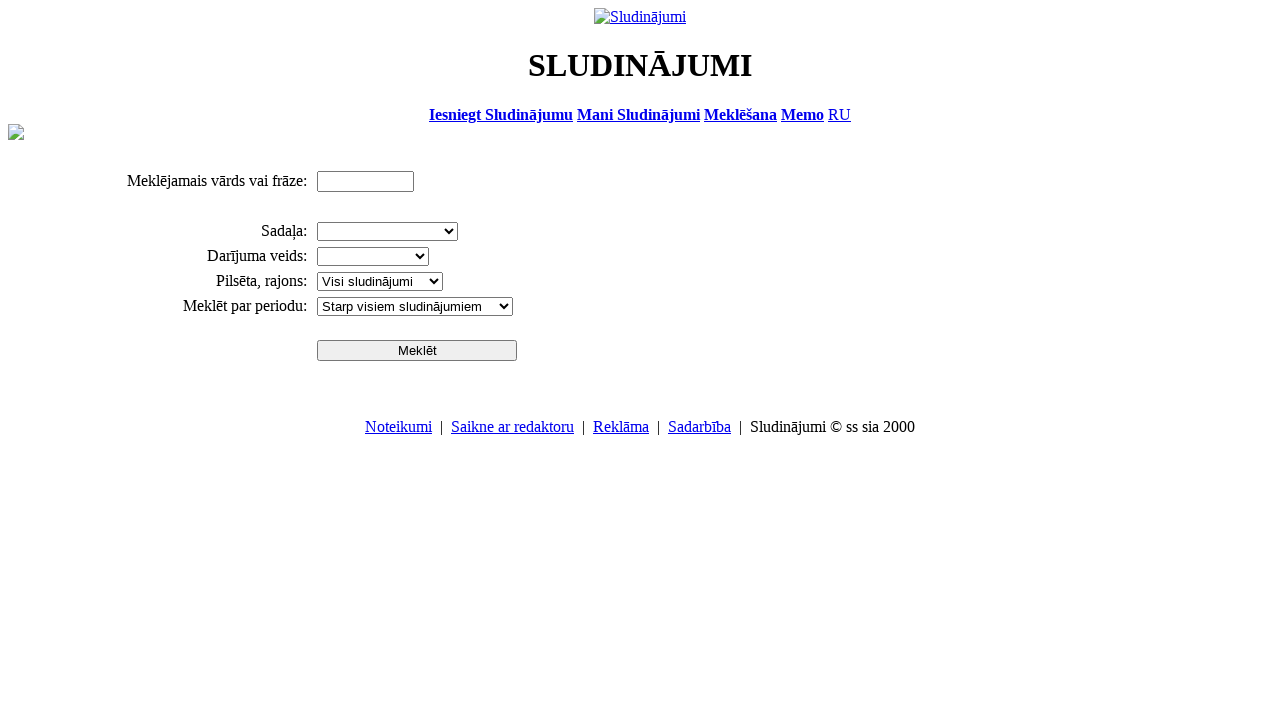

Filled search keyword field with 'car' on input[name='txt']
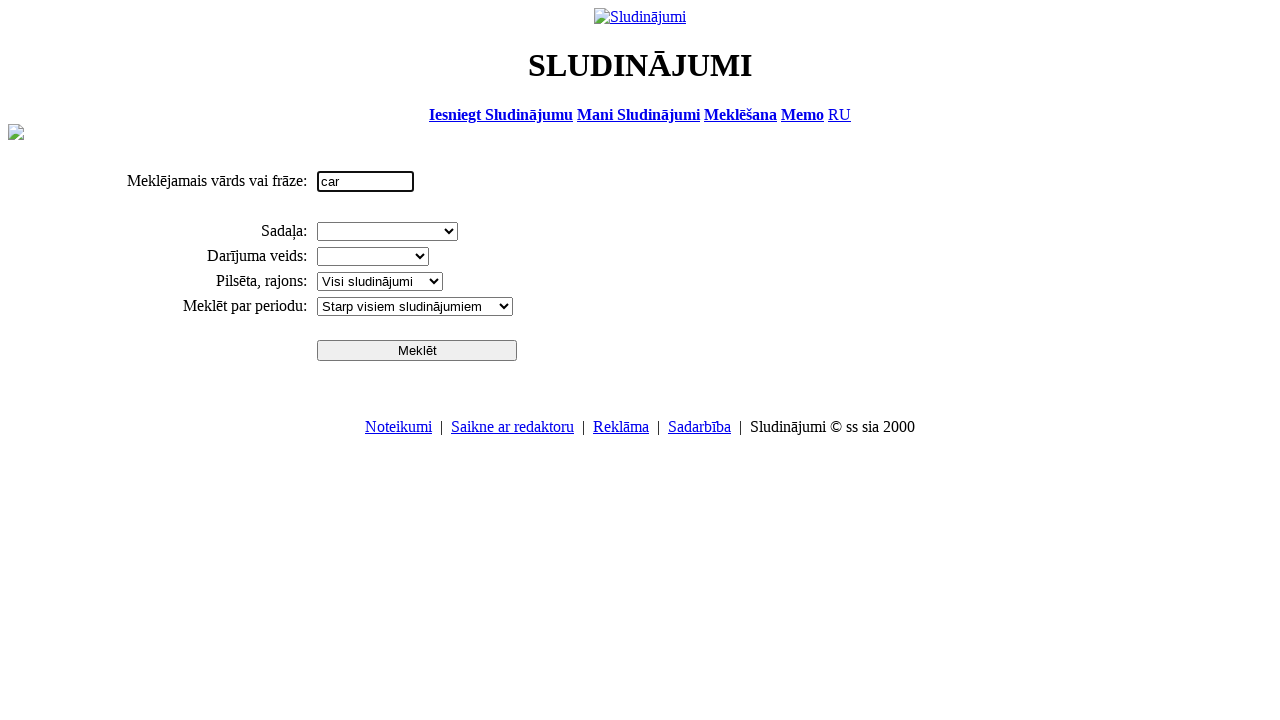

Selected 'Transports' from section dropdown on select[name='cid_0']
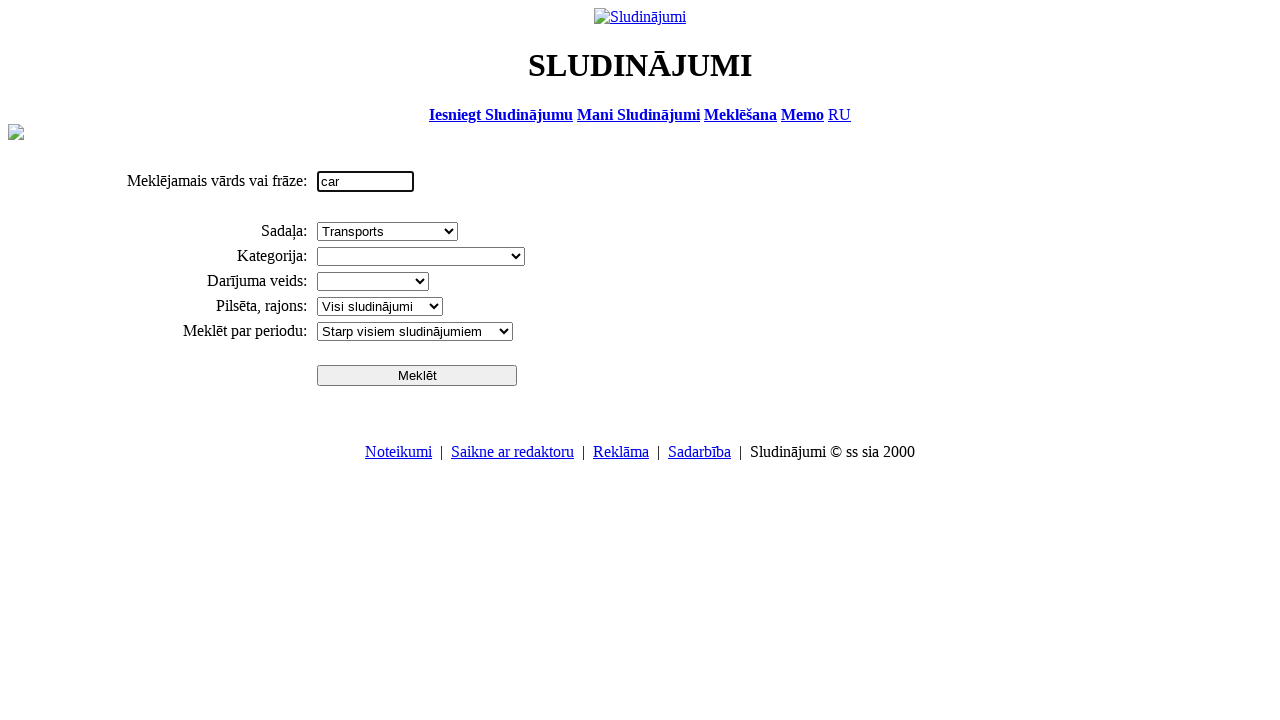

Selected 'Pārdod' from deal type dropdown on select[name='sid']
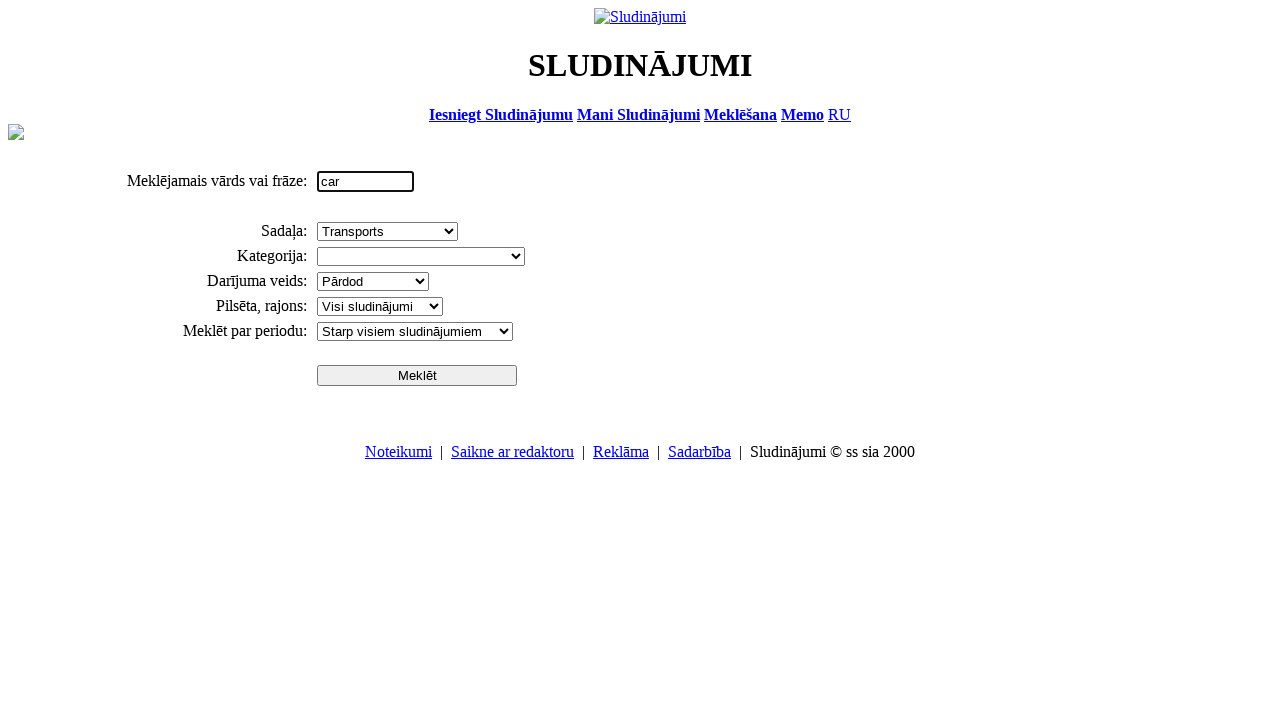

Selected 'Rīga' from city/region dropdown on select[name='search_region']
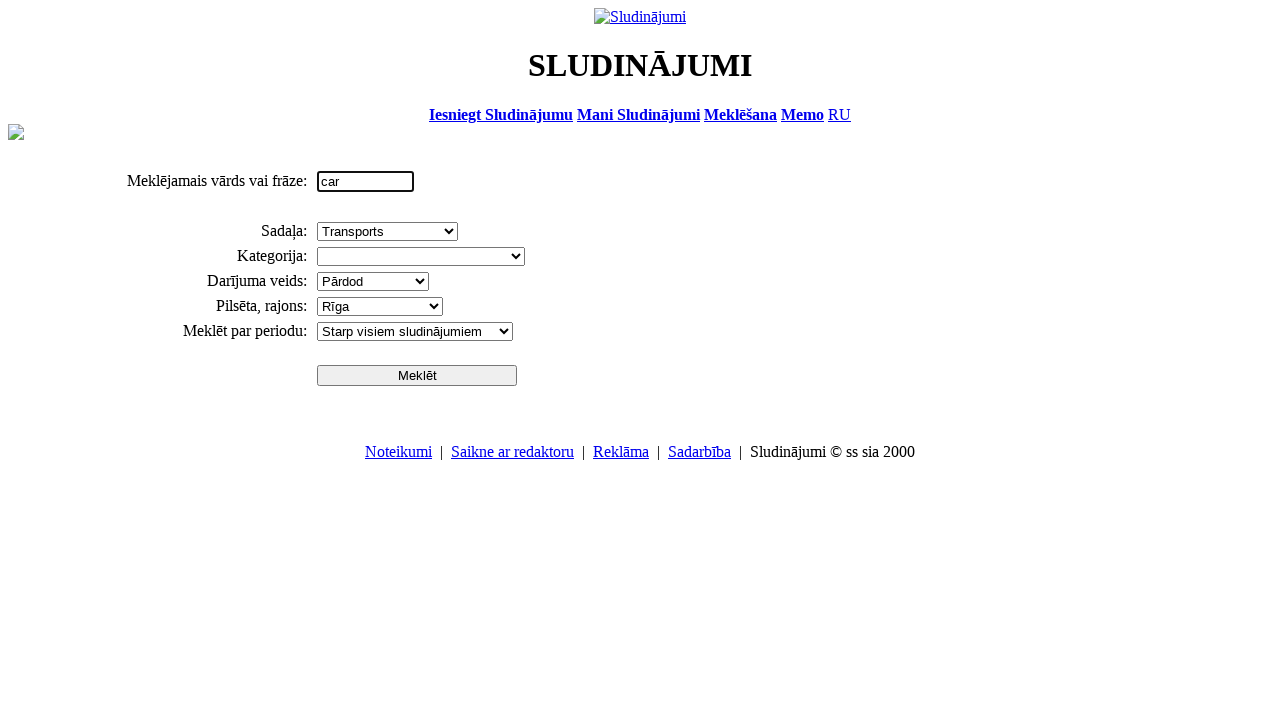

Selected 'Pēdējās 3 dienās' from search period dropdown on select[name='pr']
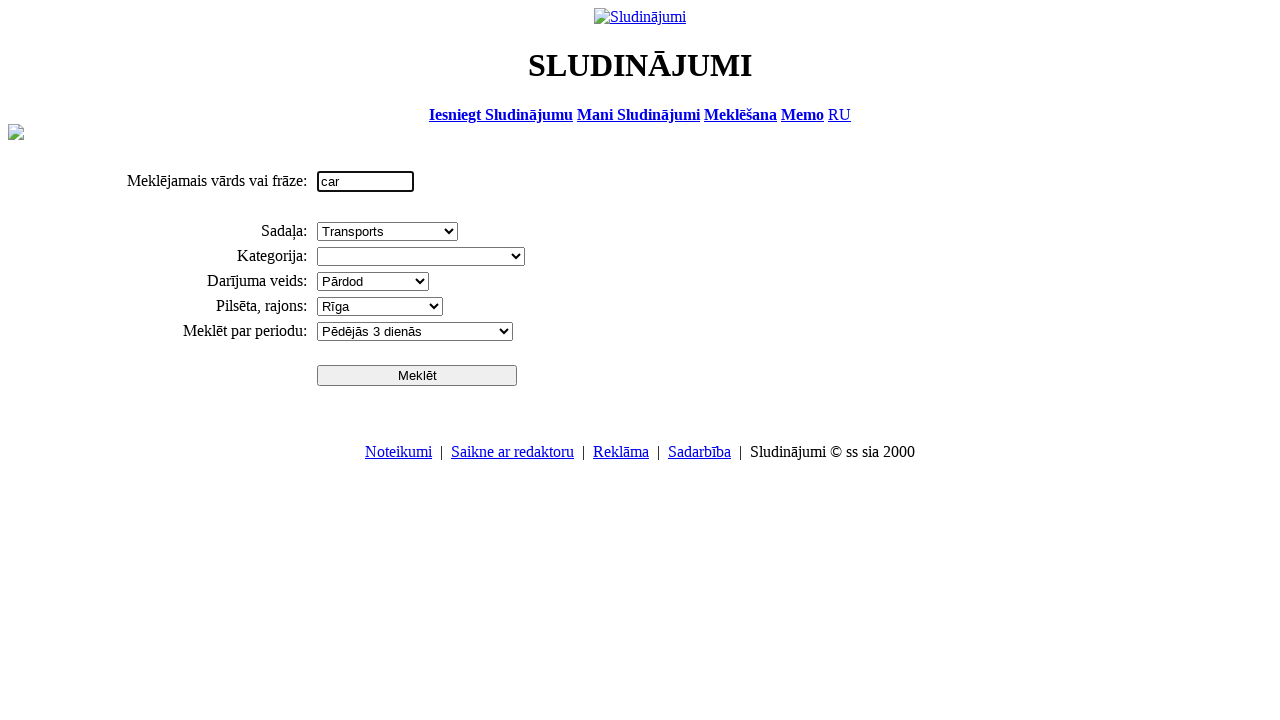

Clicked search button to submit the search form at (417, 375) on input[name='btn']
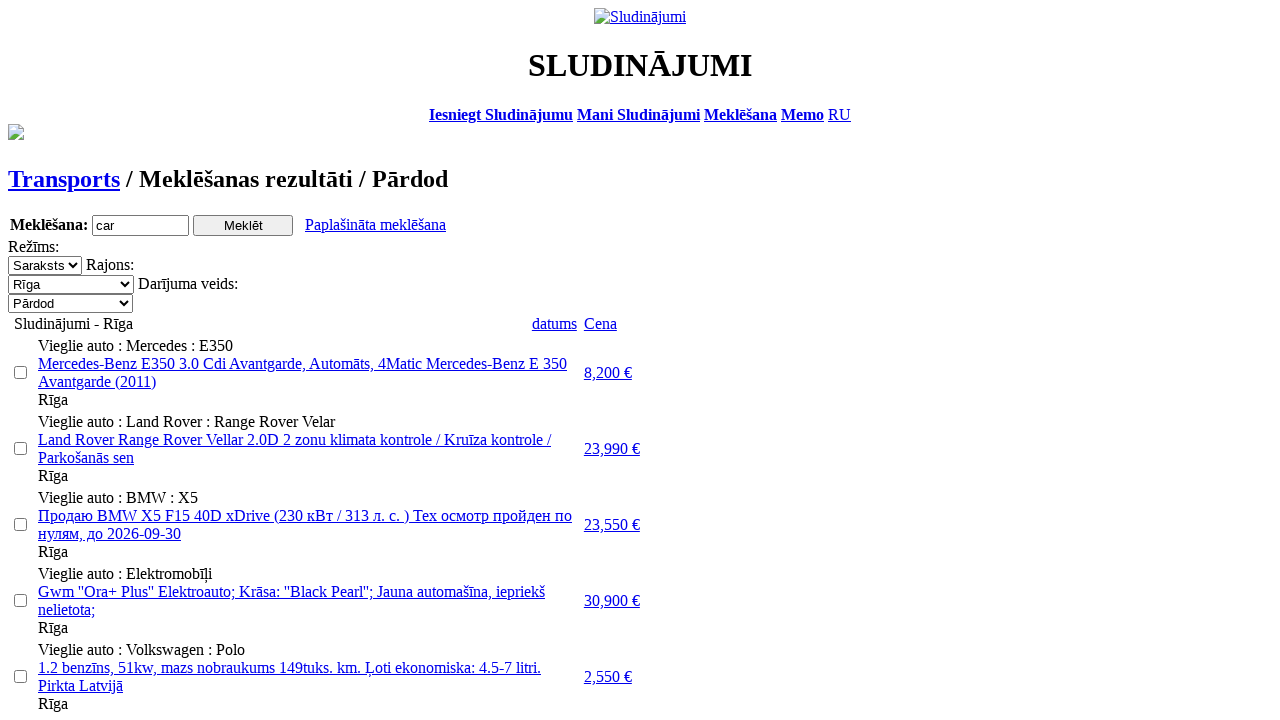

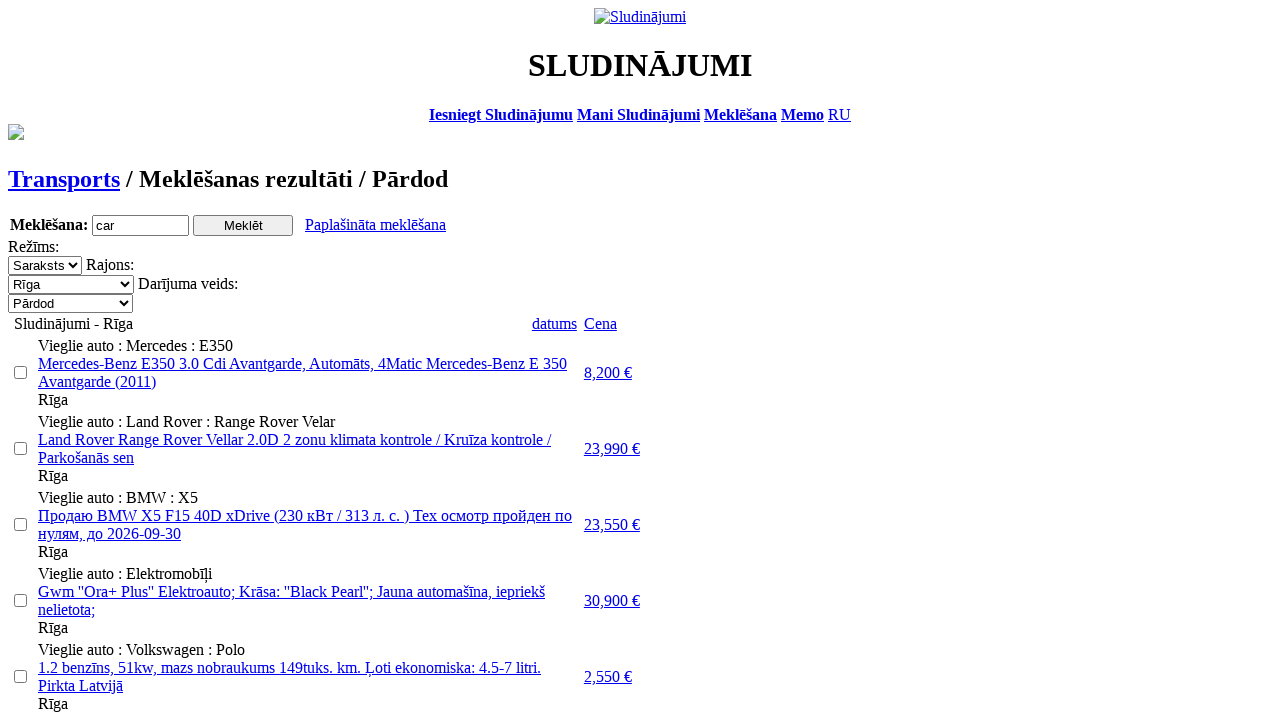